Tests double-click functionality by navigating to Elements section, clicking Buttons, and performing a double-click action on a button to verify the message.

Starting URL: https://demoqa.com/

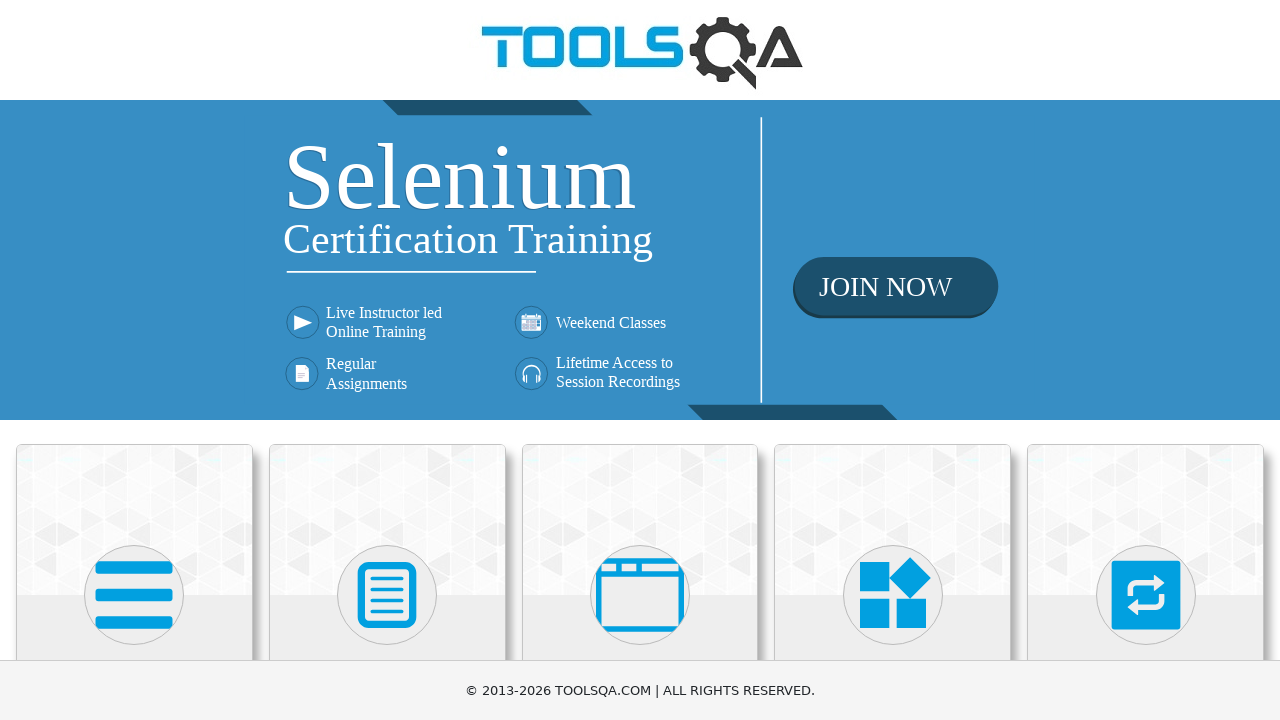

Clicked on Elements card at (134, 360) on xpath=//h5[text()='Elements']
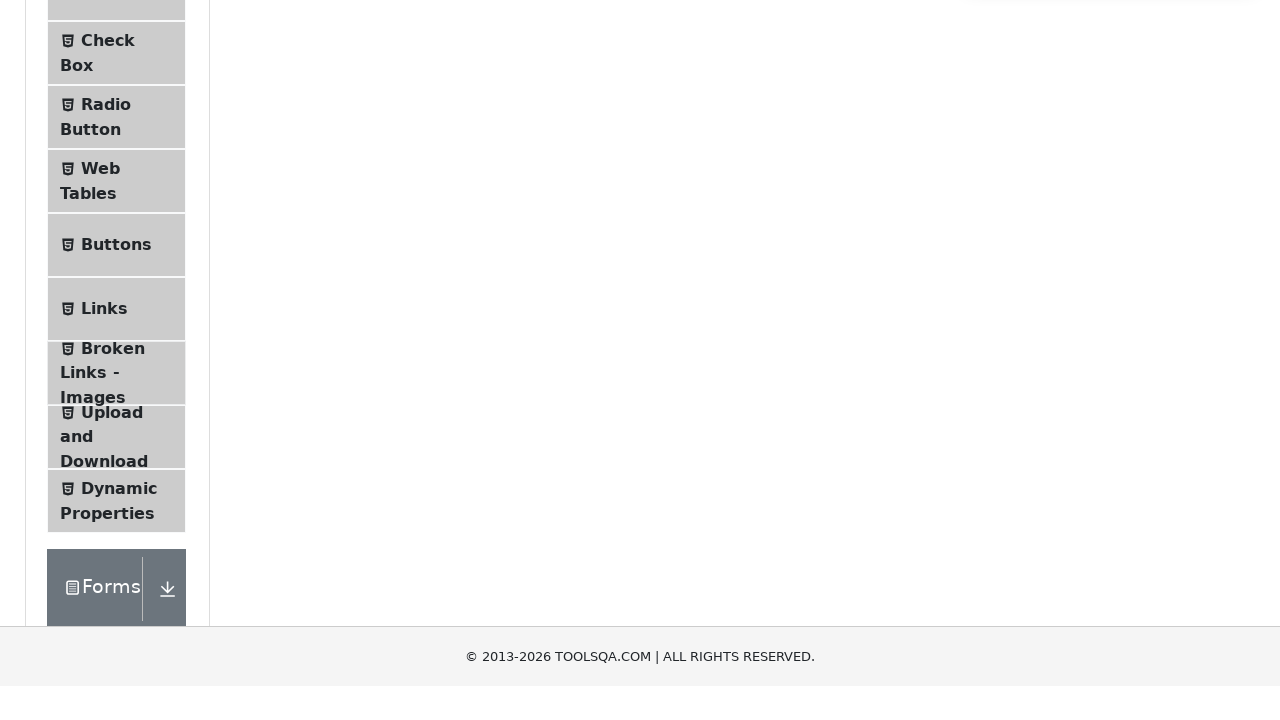

Clicked on Buttons menu item at (116, 517) on xpath=//span[@class='text' and text()='Buttons']
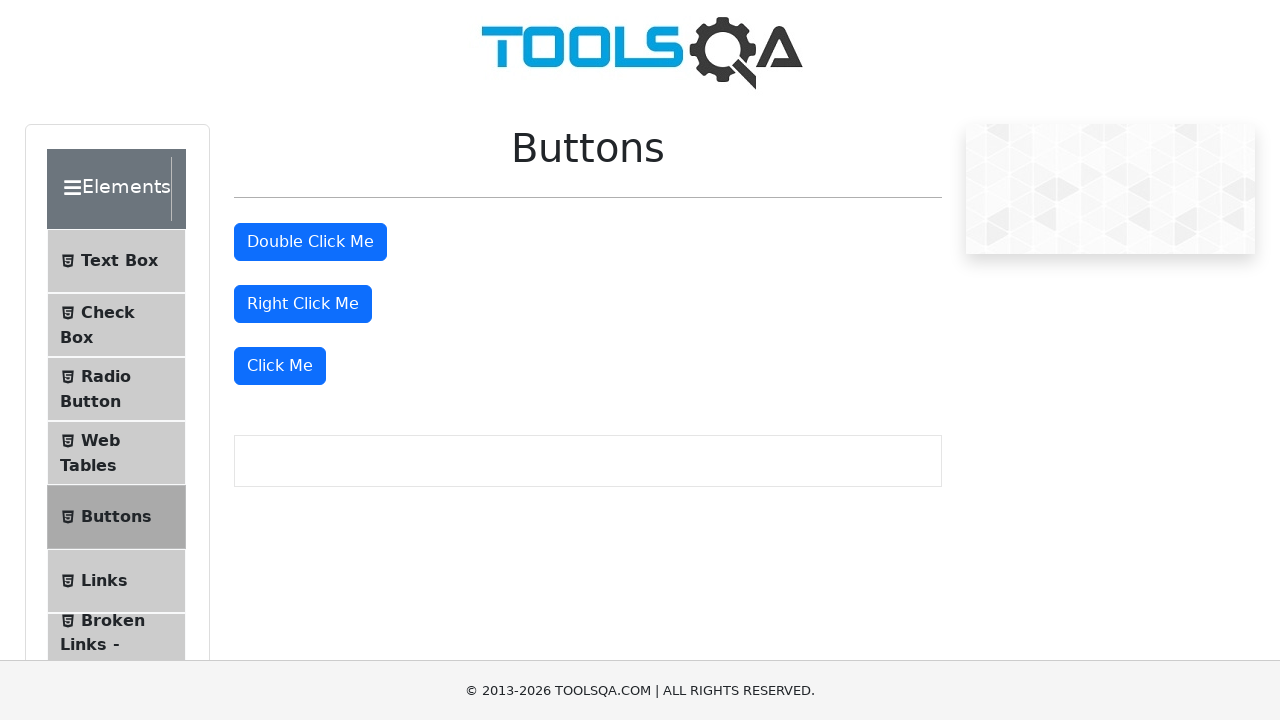

Double-clicked on the double click button at (310, 242) on #doubleClickBtn
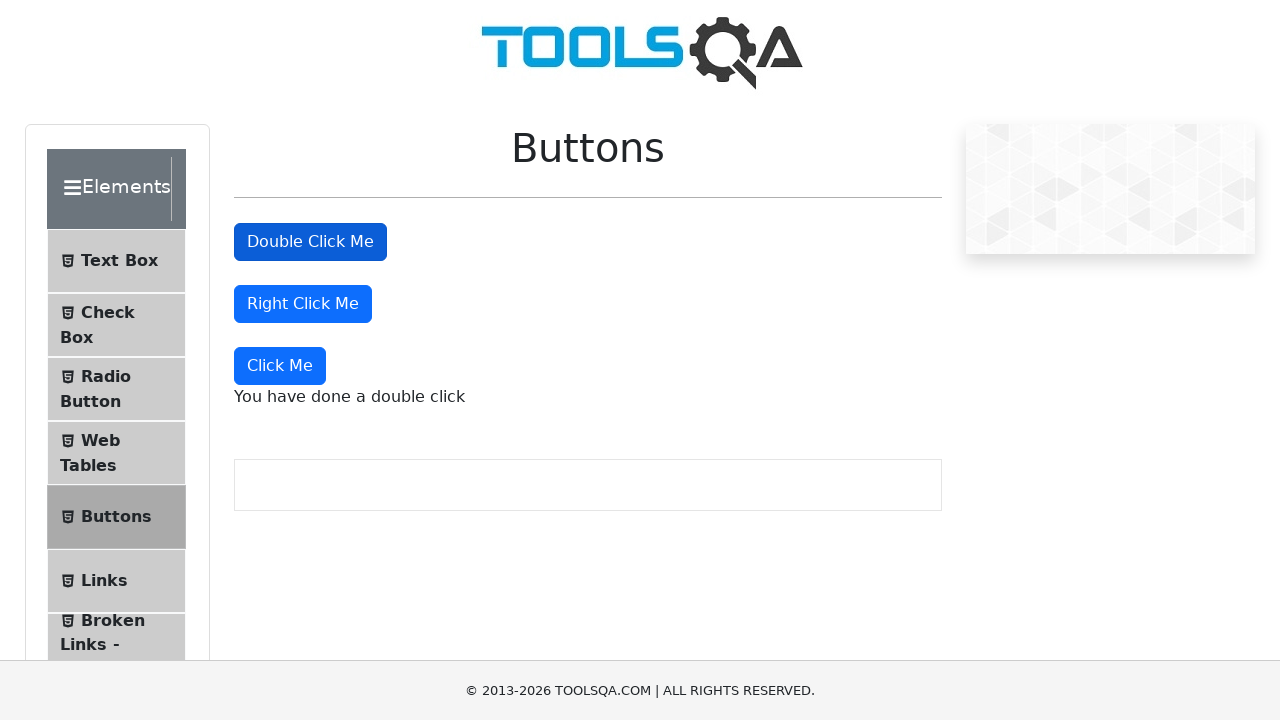

Double-click message appeared
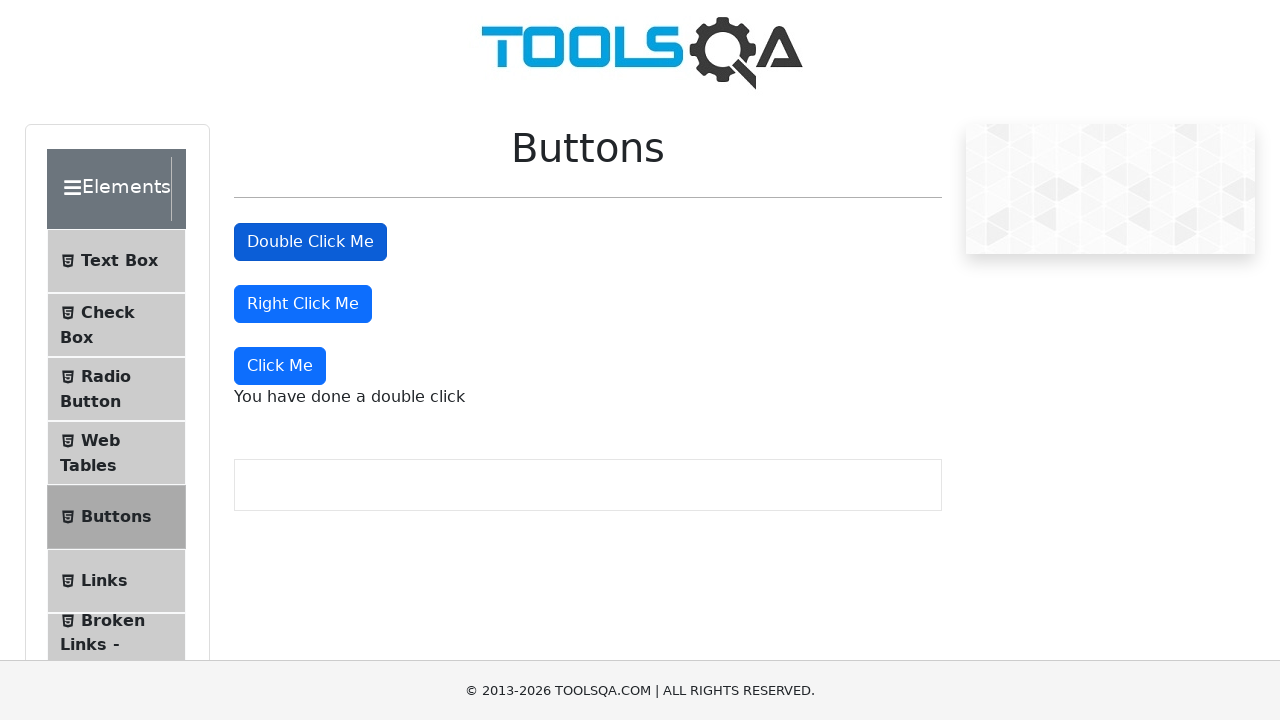

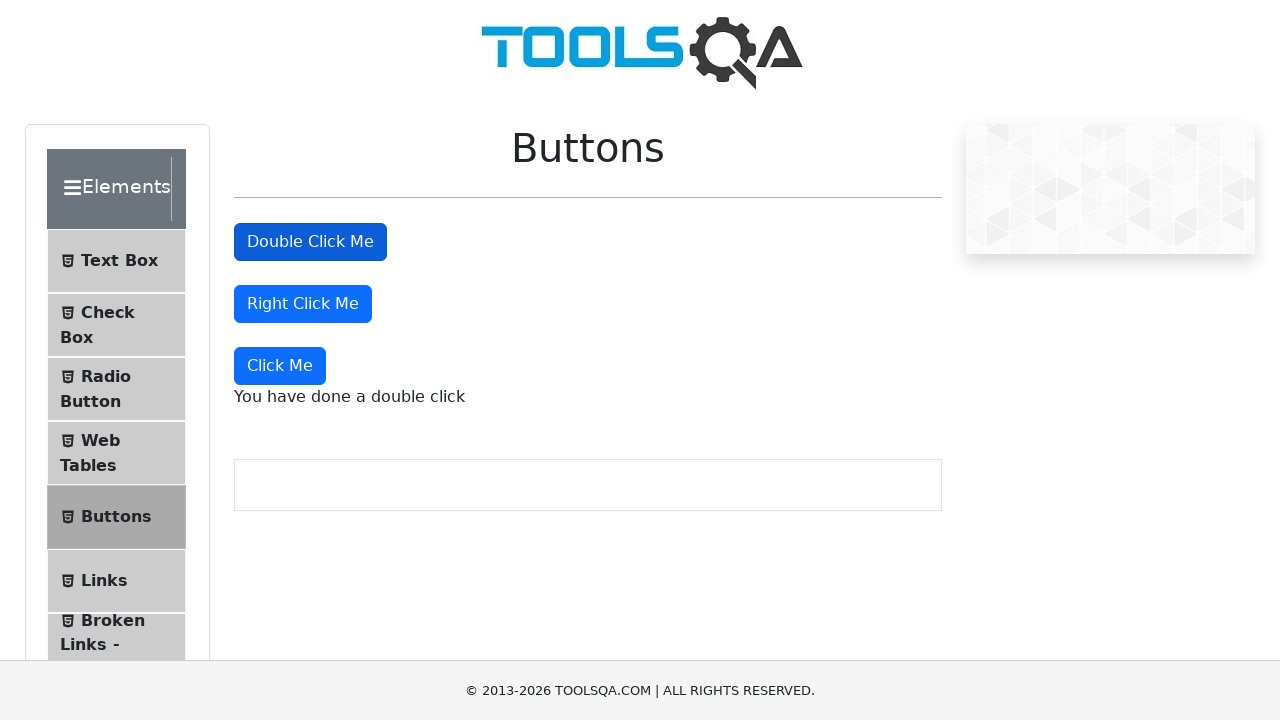